Tests the Google Space Chrome experiment by dragging the logo element around the canvas in various directions to interact with the physics-based animation.

Starting URL: https://mrdoob.com/projects/chromeexperiments/google-space/

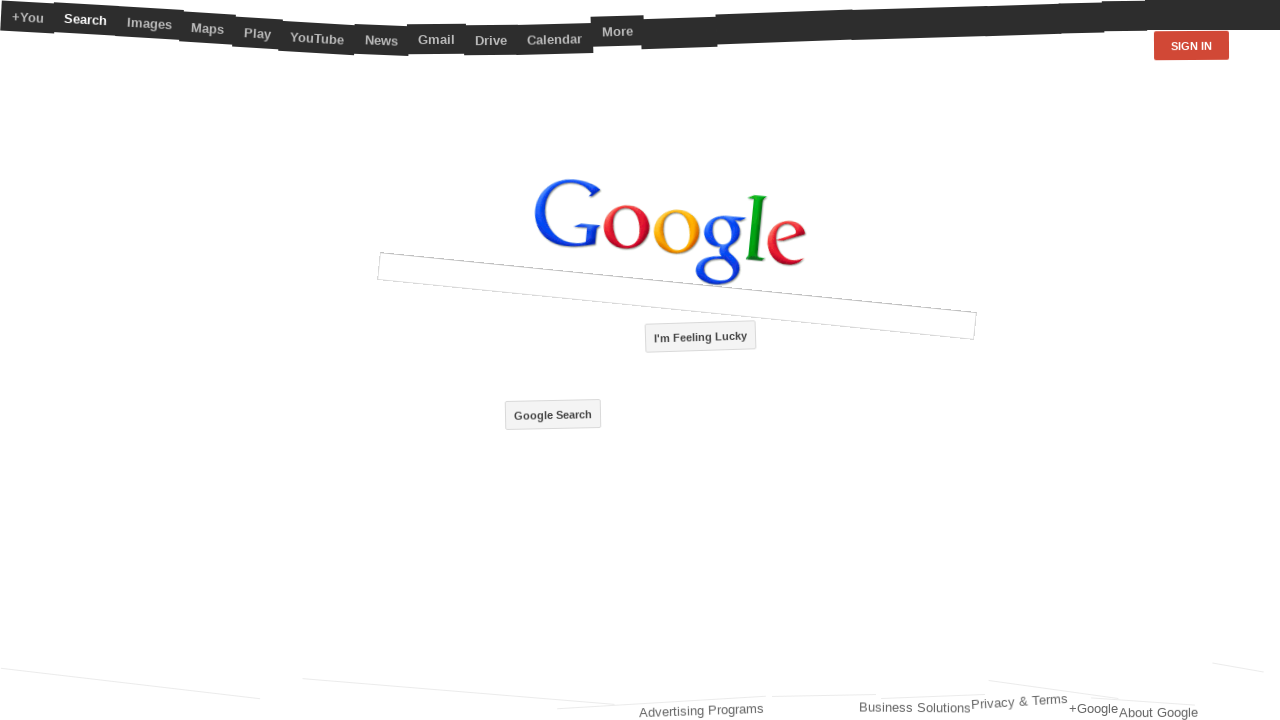

Waited 3 seconds for Google Space page to load
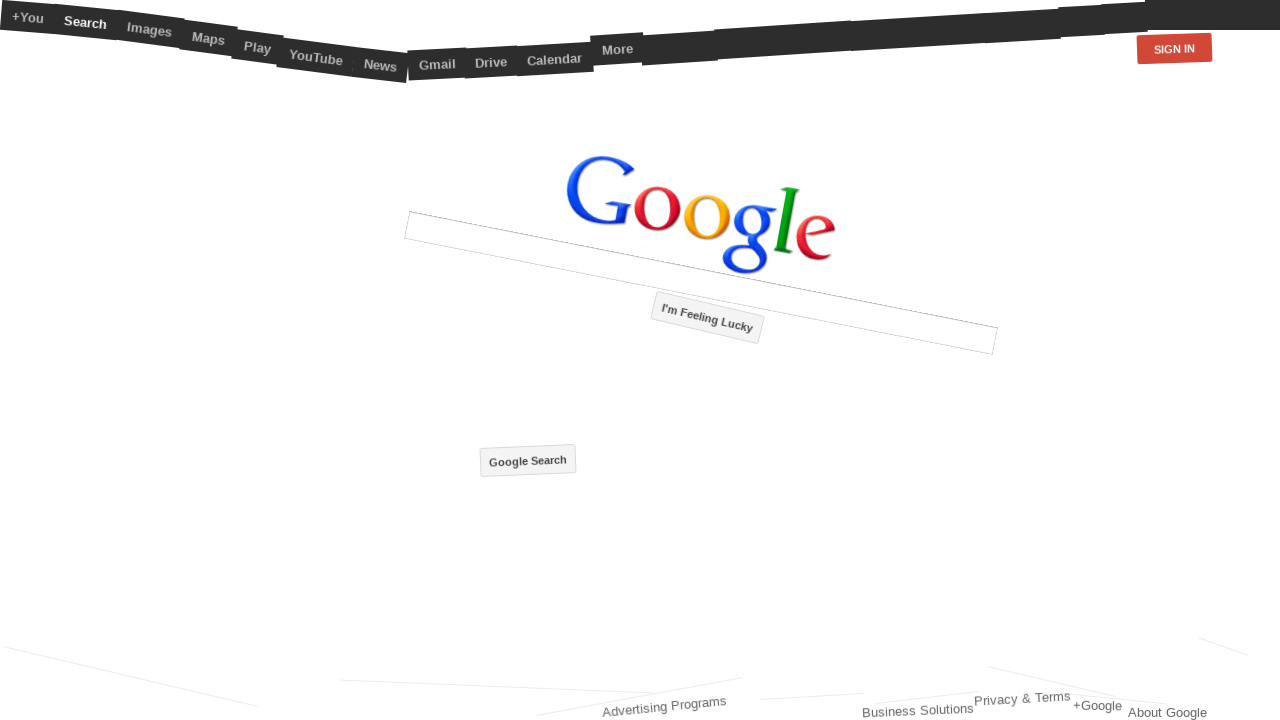

Located the logo element
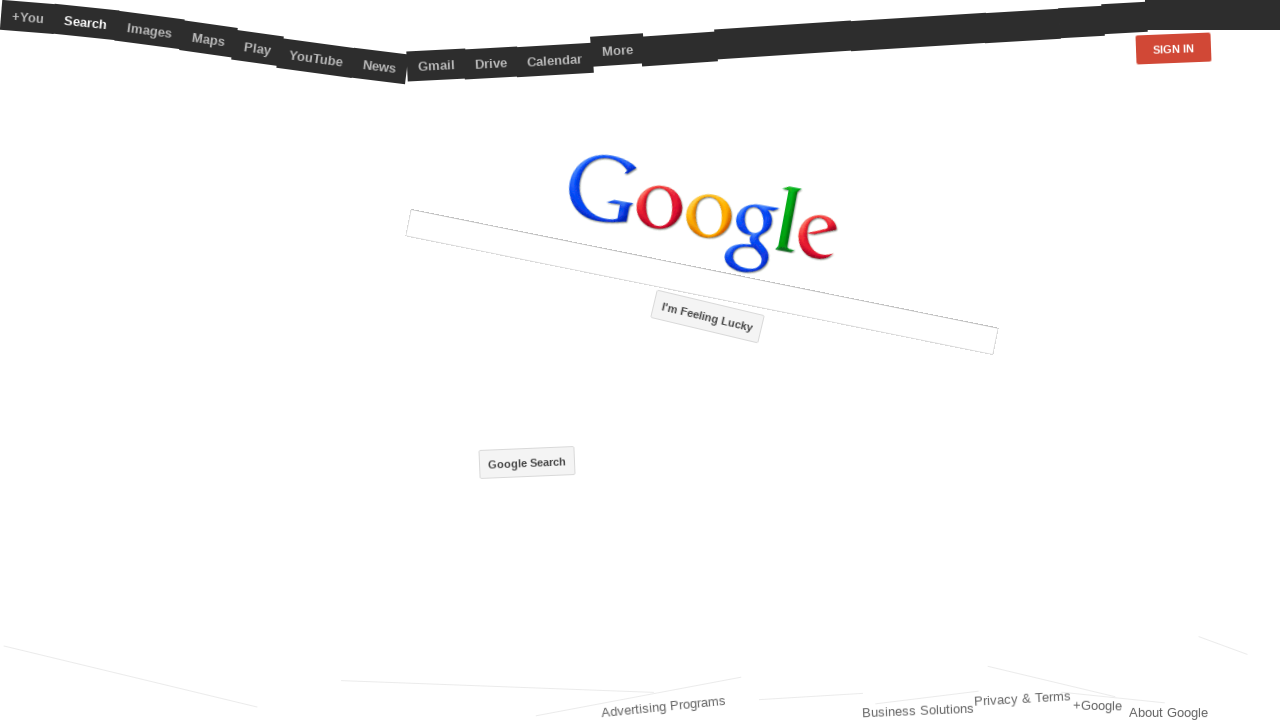

Logo element became visible
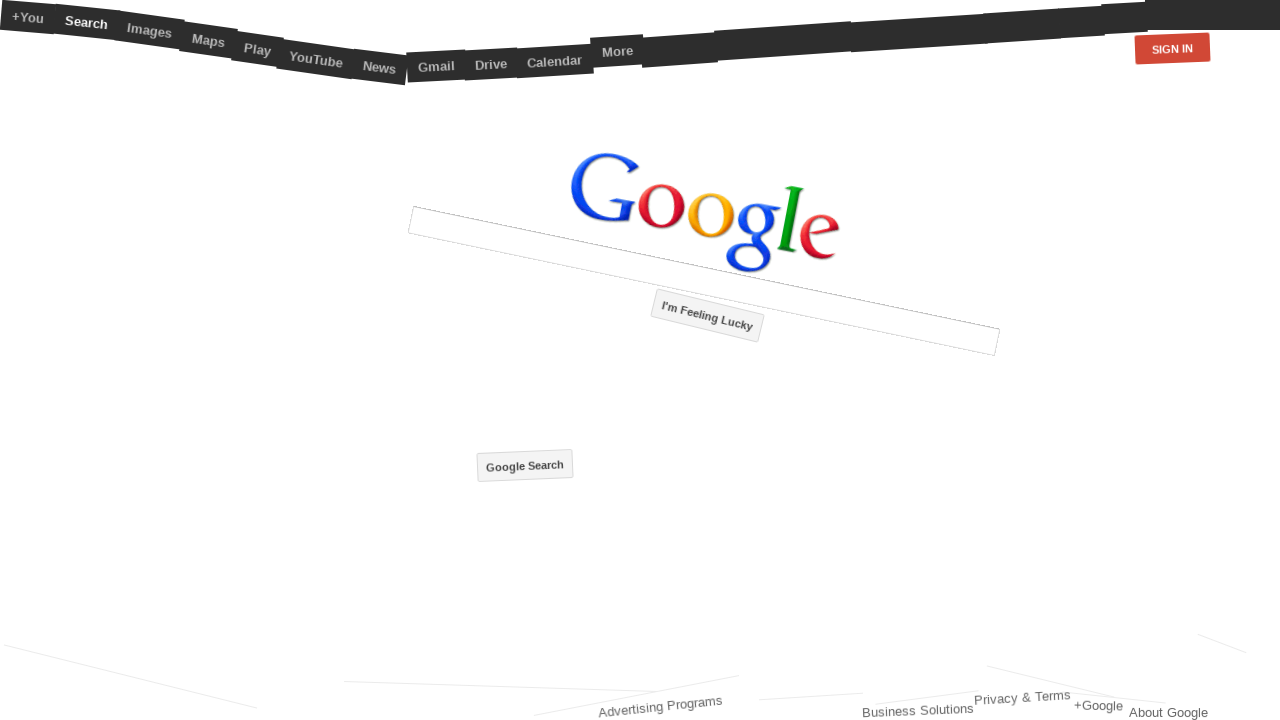

Retrieved logo bounding box, starting position: (705.375, 217.17186737060547)
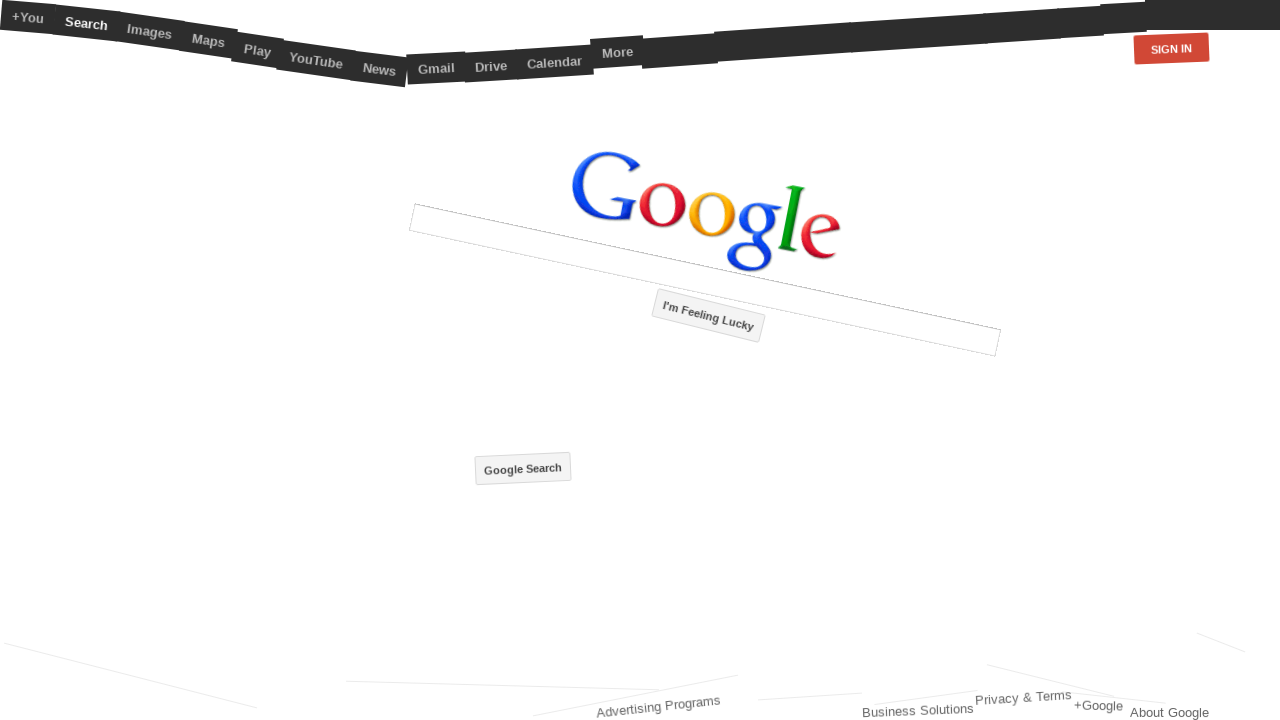

Dragged logo right by 50px at (755, 217)
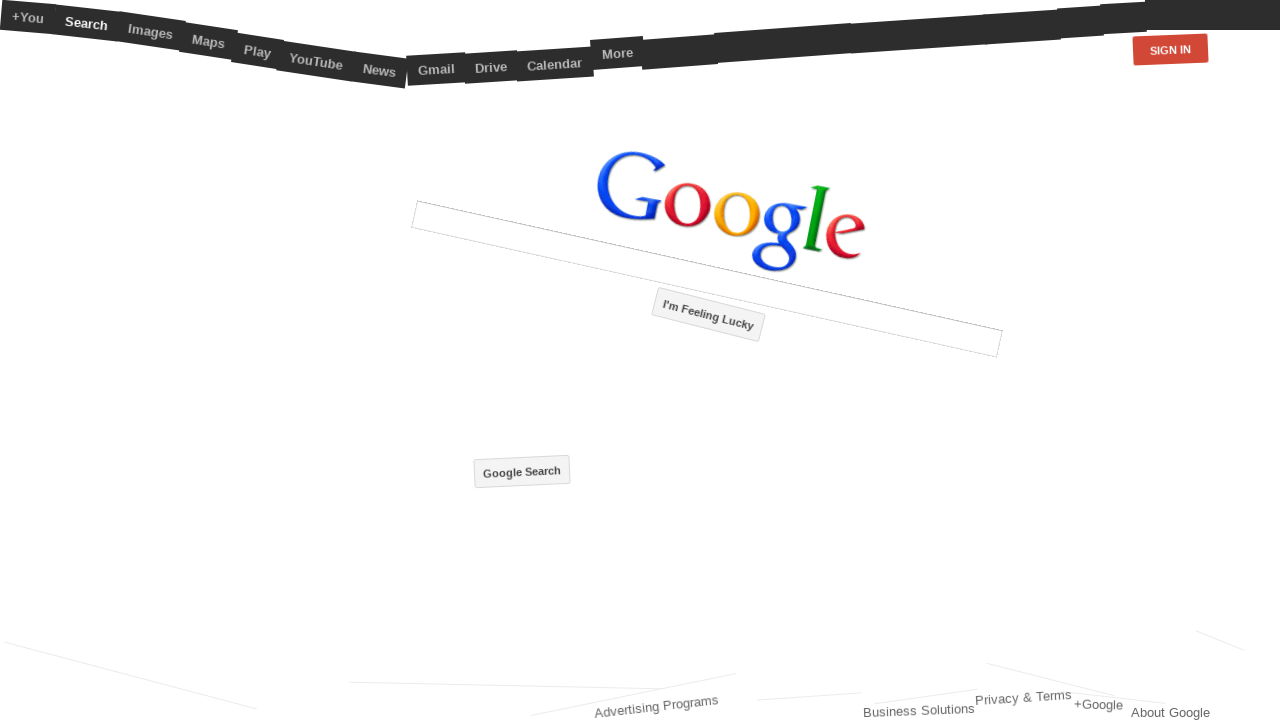

Dragged logo right by 10px at (765, 217)
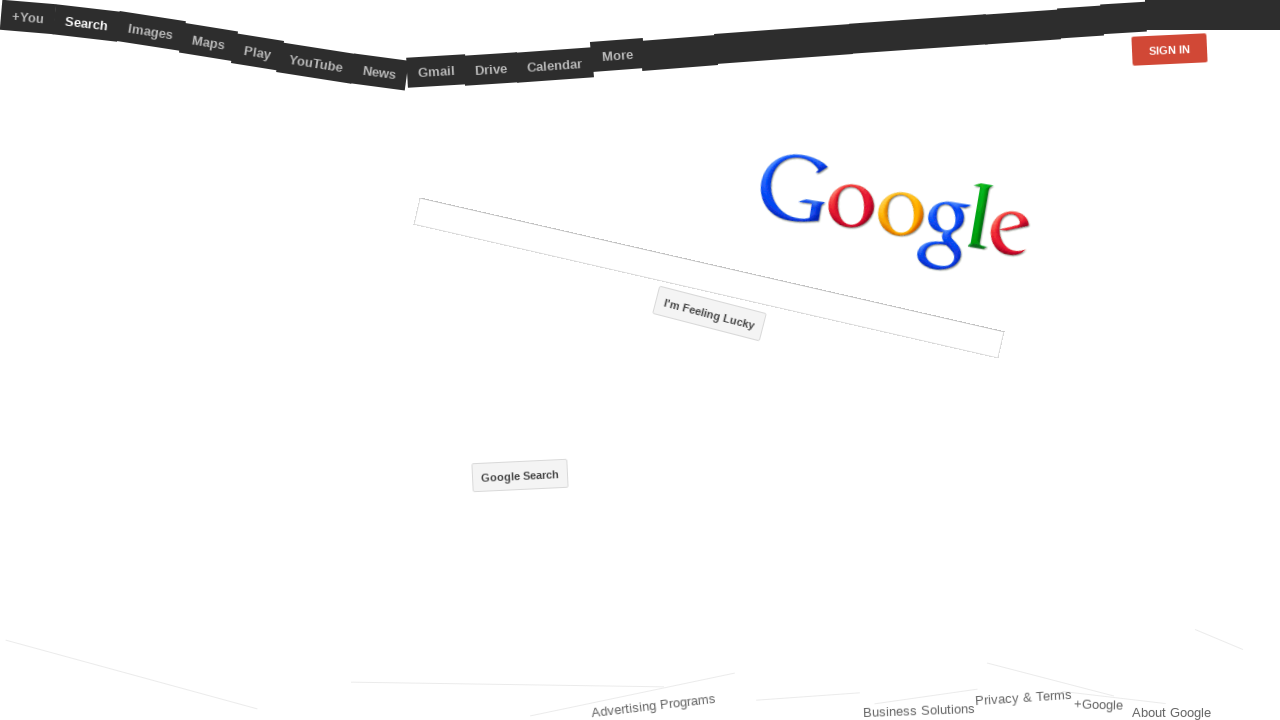

Dragged logo left by 50px at (715, 217)
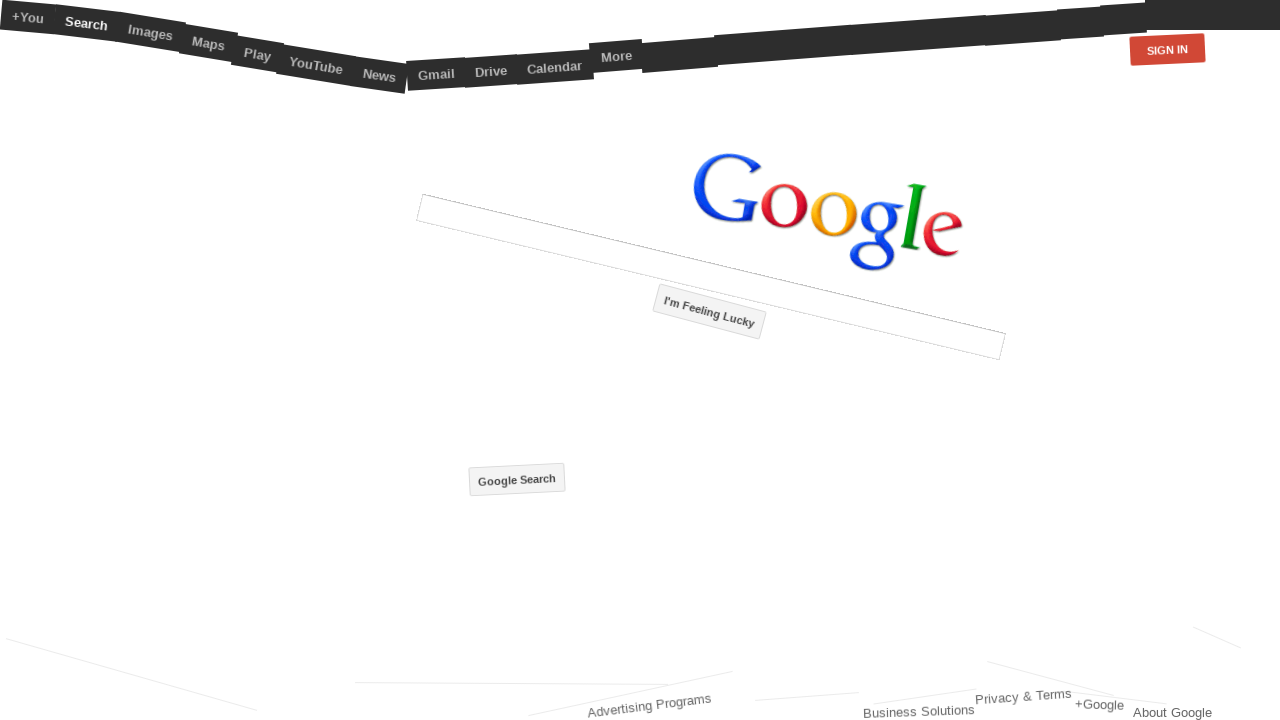

Dragged logo right and down (100px right, 50px down) at (815, 267)
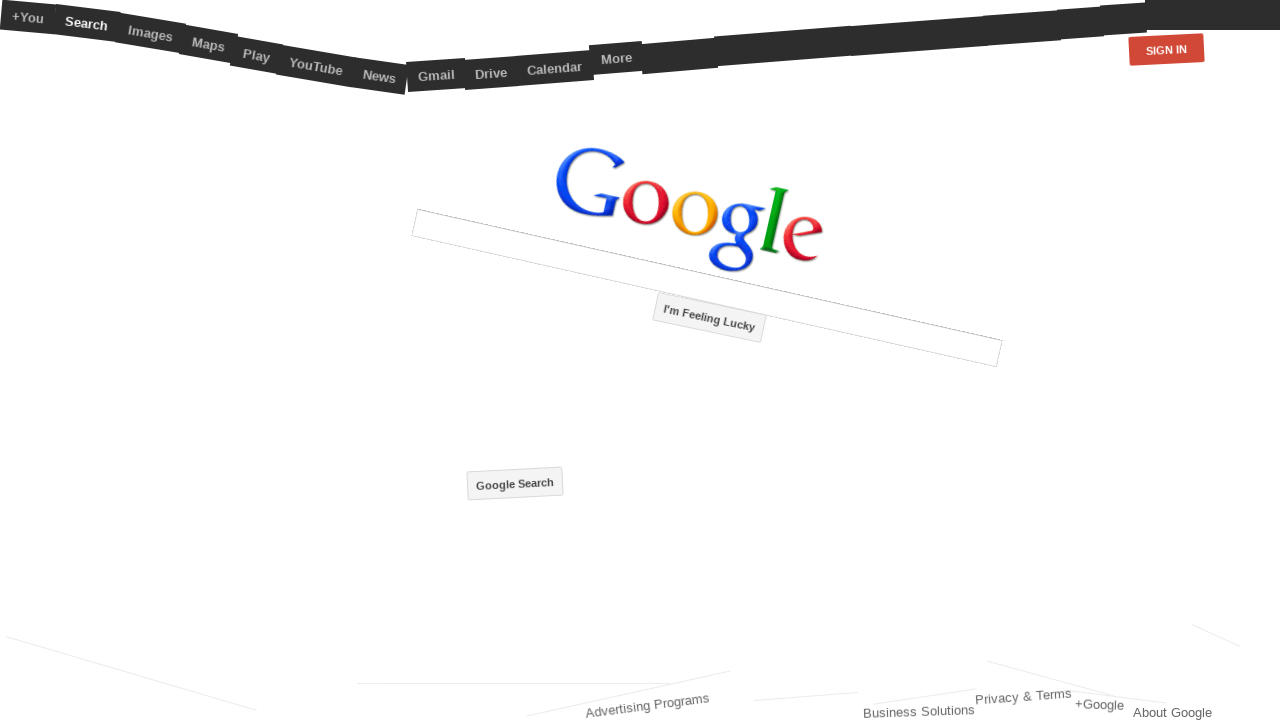

Dragged logo further right and down (150px right, 100px down) at (965, 367)
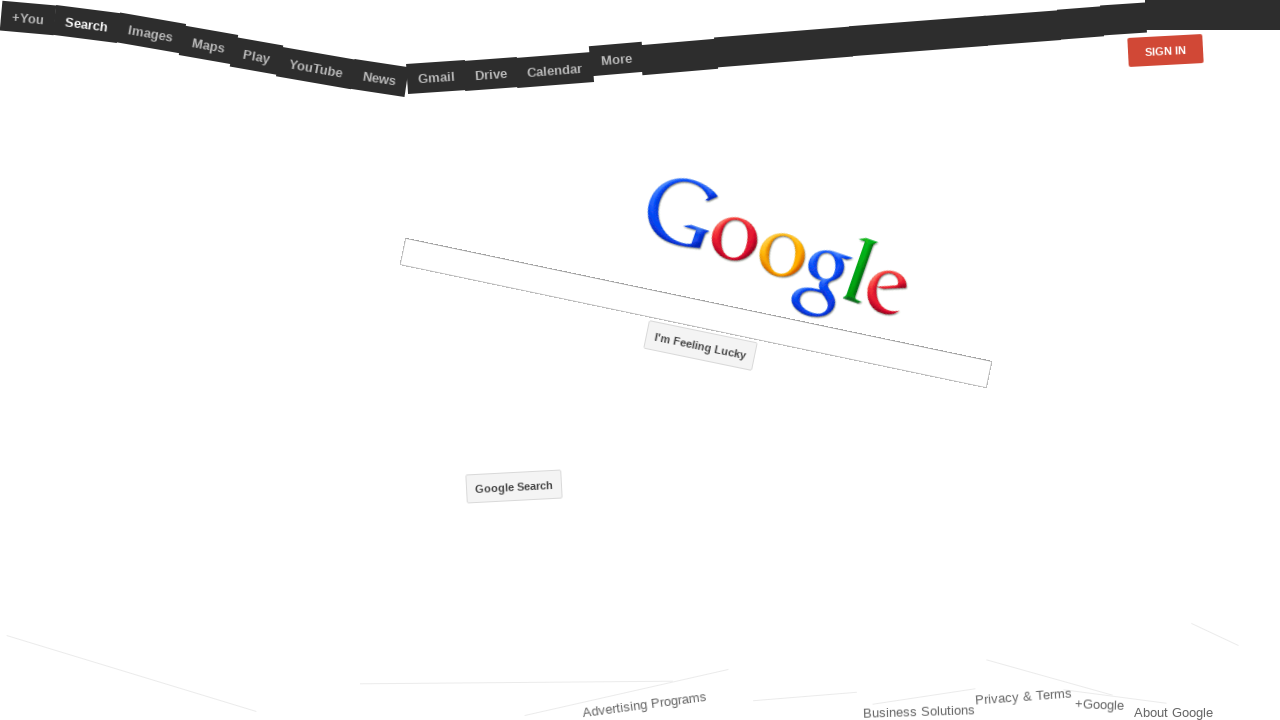

Dragged logo right by 200px at (1165, 367)
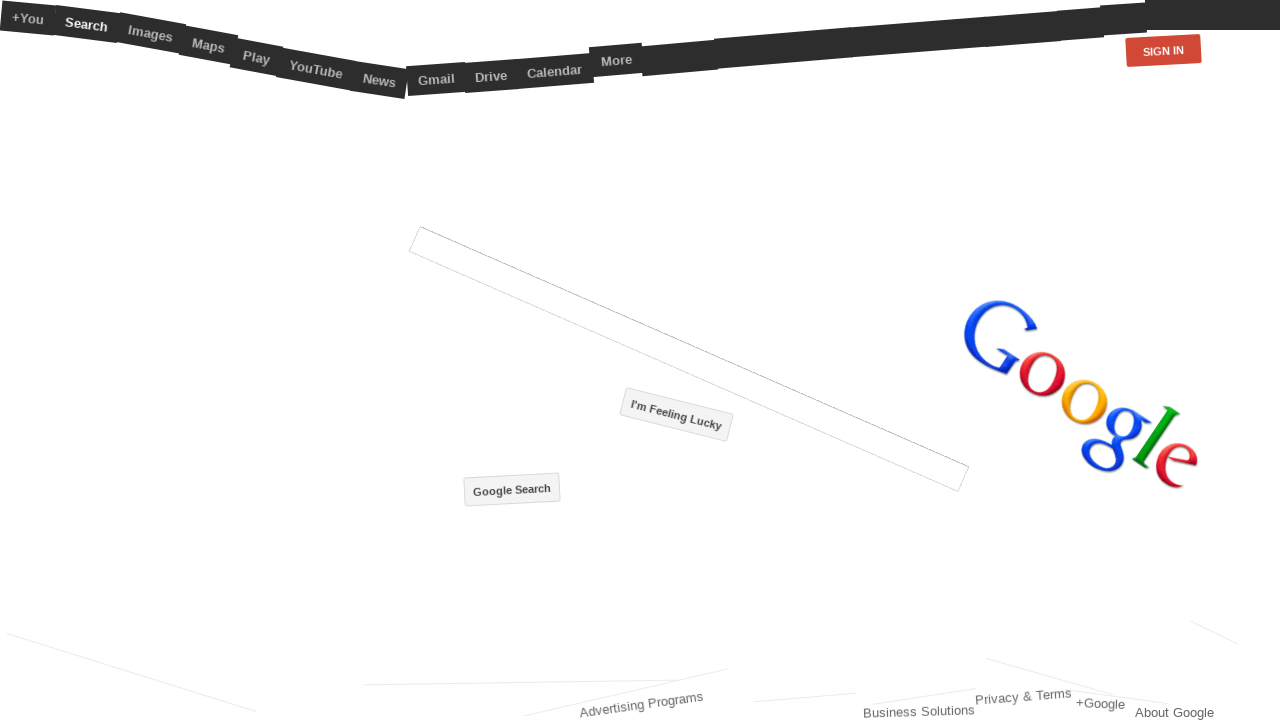

Dragged logo right and down (25px right, 200px down) at (1190, 567)
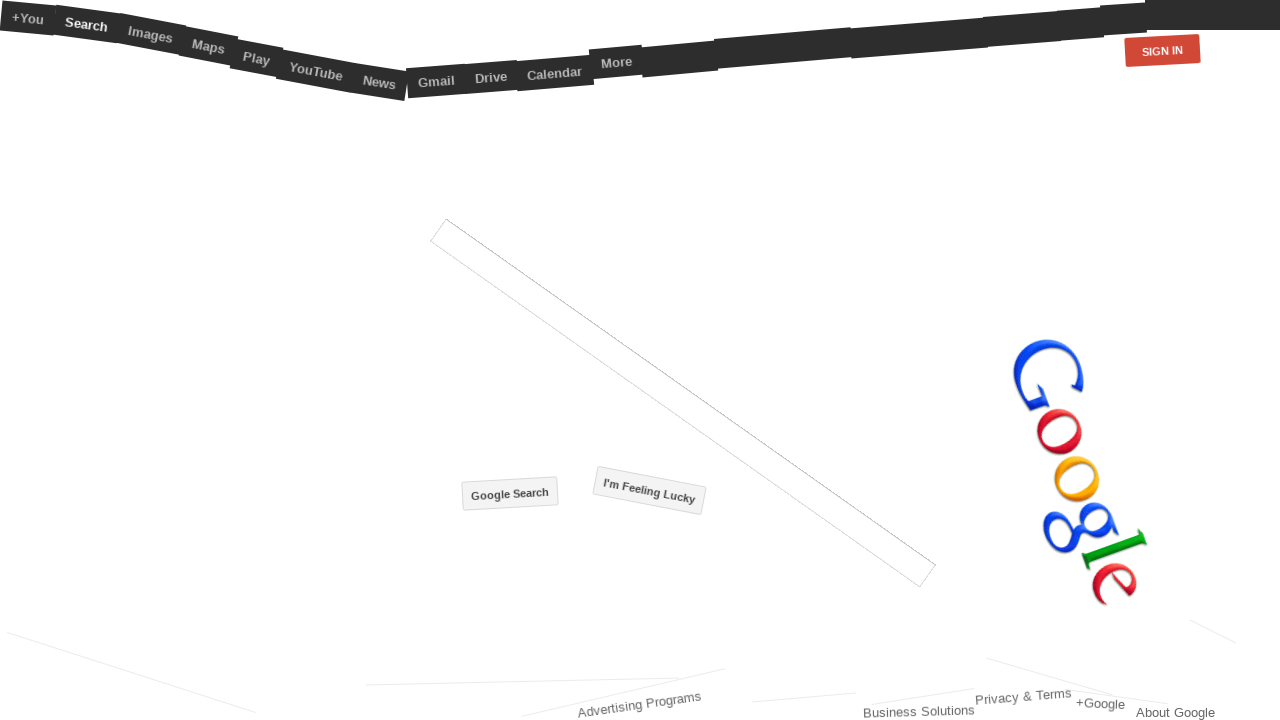

Dragged logo right and down (50px right, 150px down) at (1240, 717)
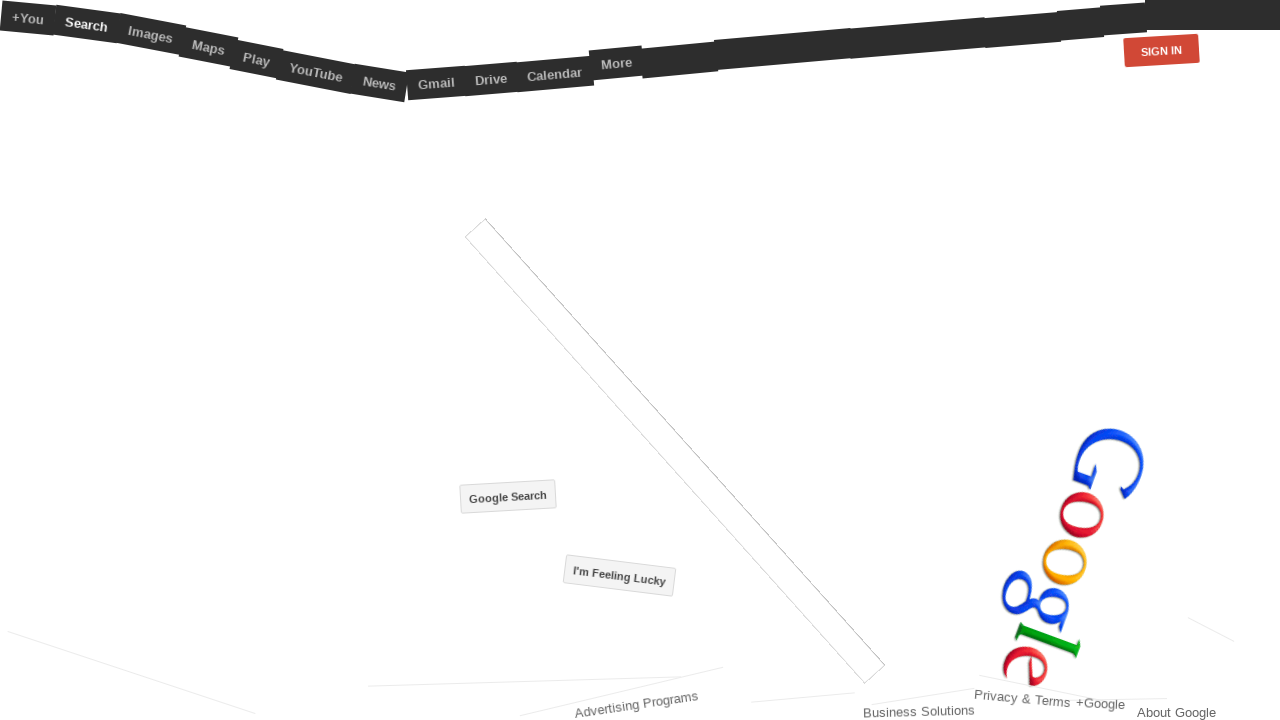

Dragged logo down by 100px at (1240, 817)
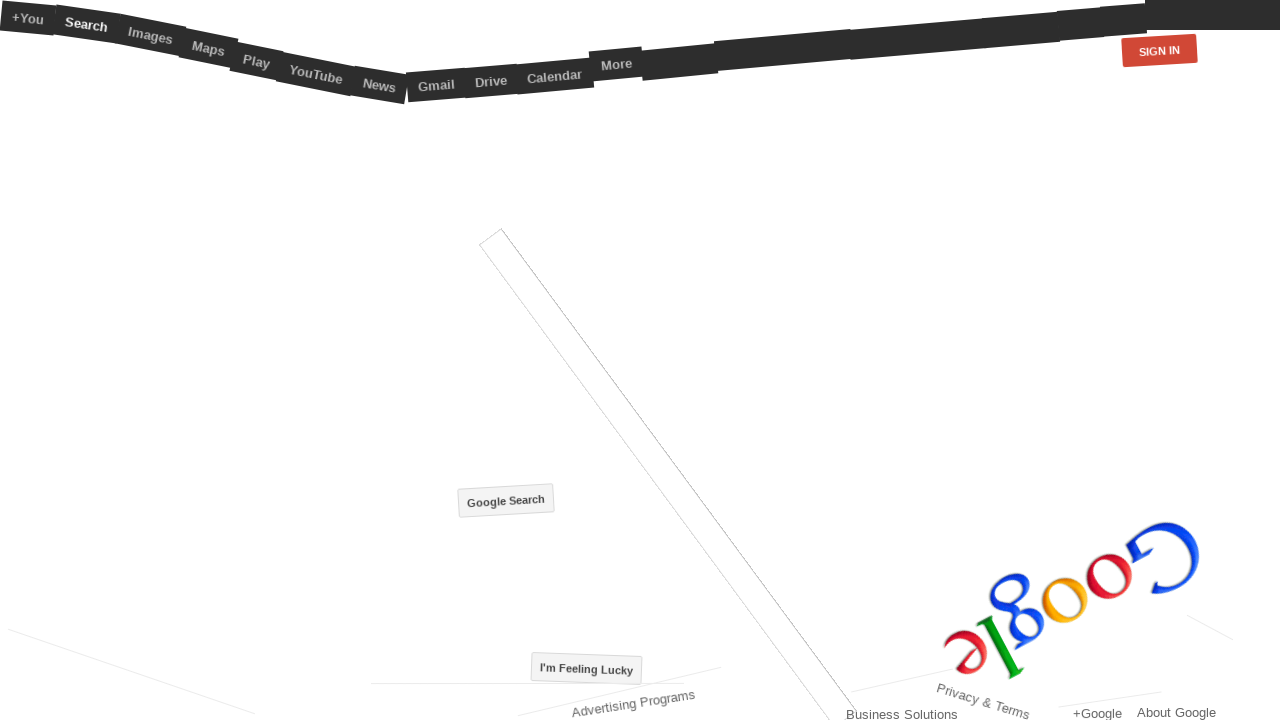

Dragged logo up by 100px at (1240, 717)
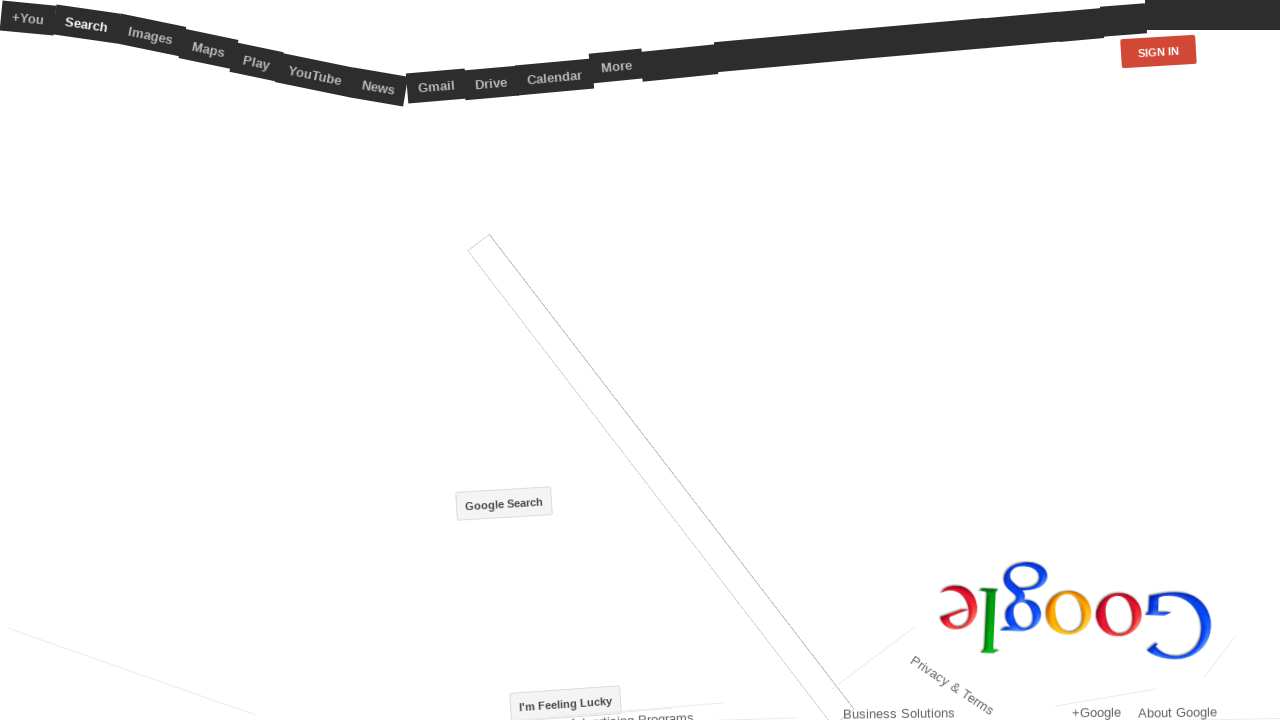

Dragged logo up by 150px at (1240, 567)
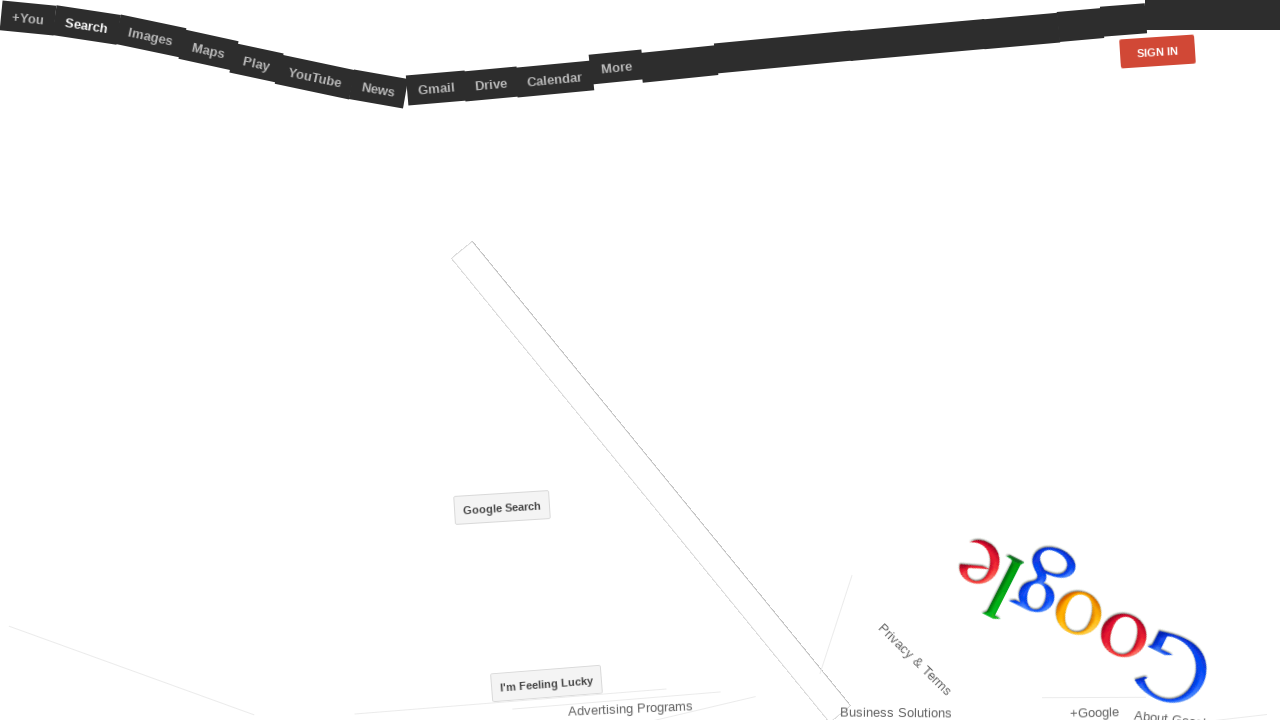

Dragged logo up by 200px at (1240, 367)
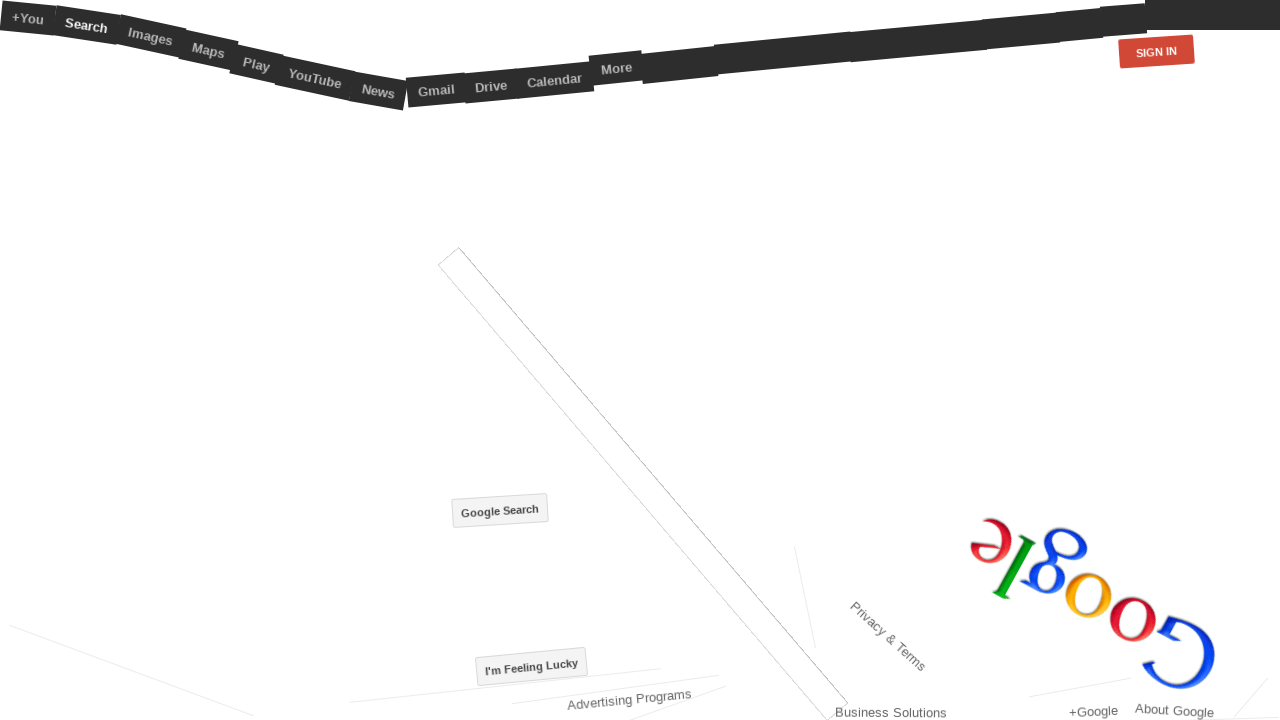

Waited 5 seconds to observe physics-based animation after dragging
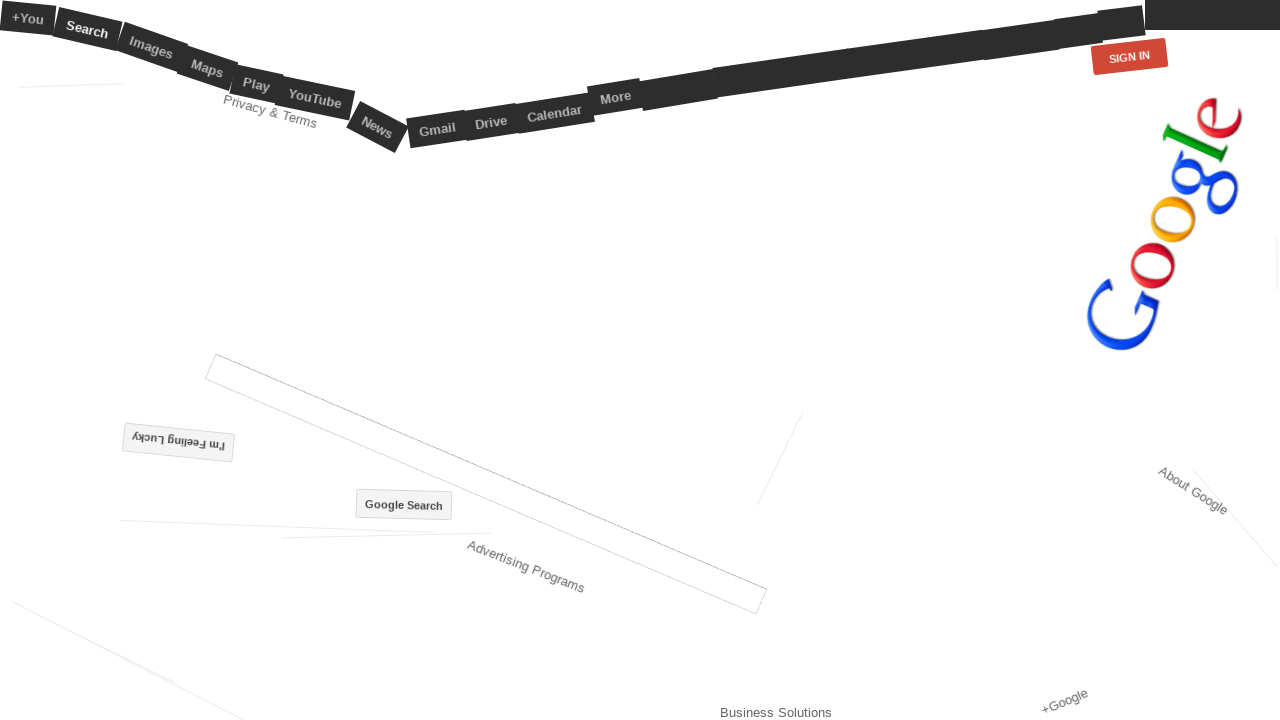

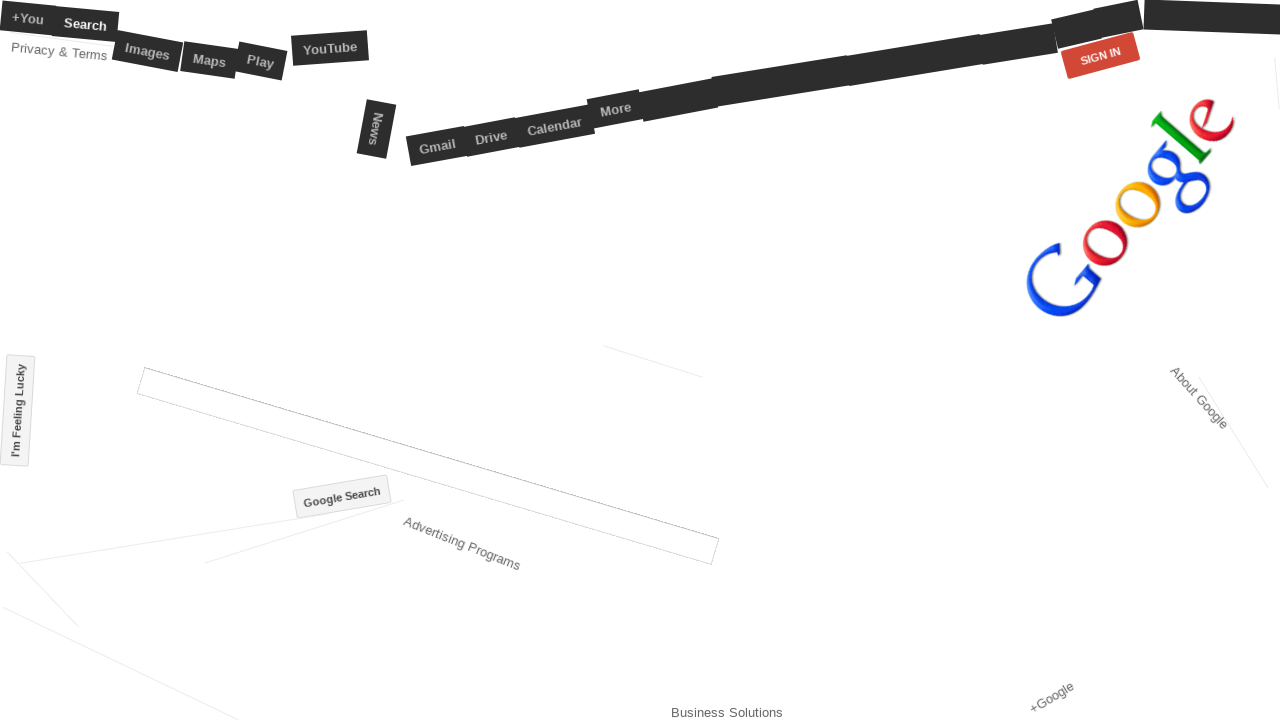